Tests alert functionality by entering a name in an input field, clicking an alert button, and accepting the JavaScript alert dialog

Starting URL: https://rahulshettyacademy.com/AutomationPractice/

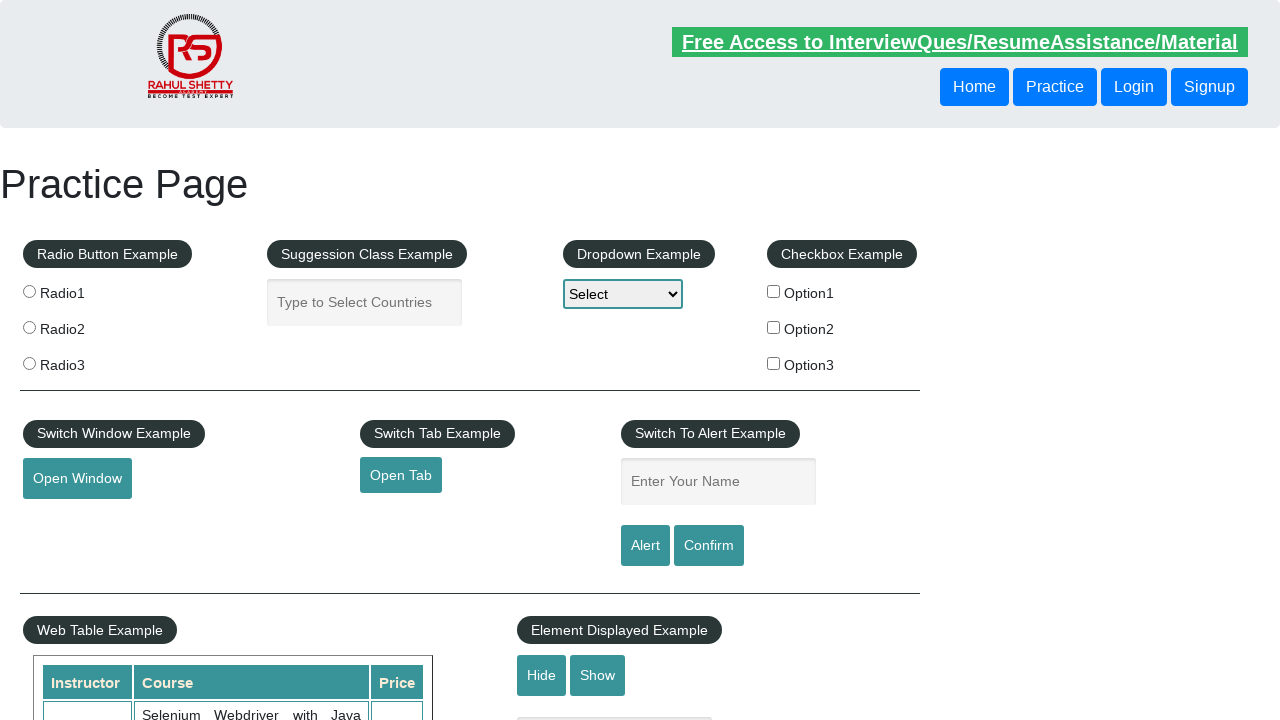

Entered 'Abebe' in the name input field on //input[contains(@id,'name')]
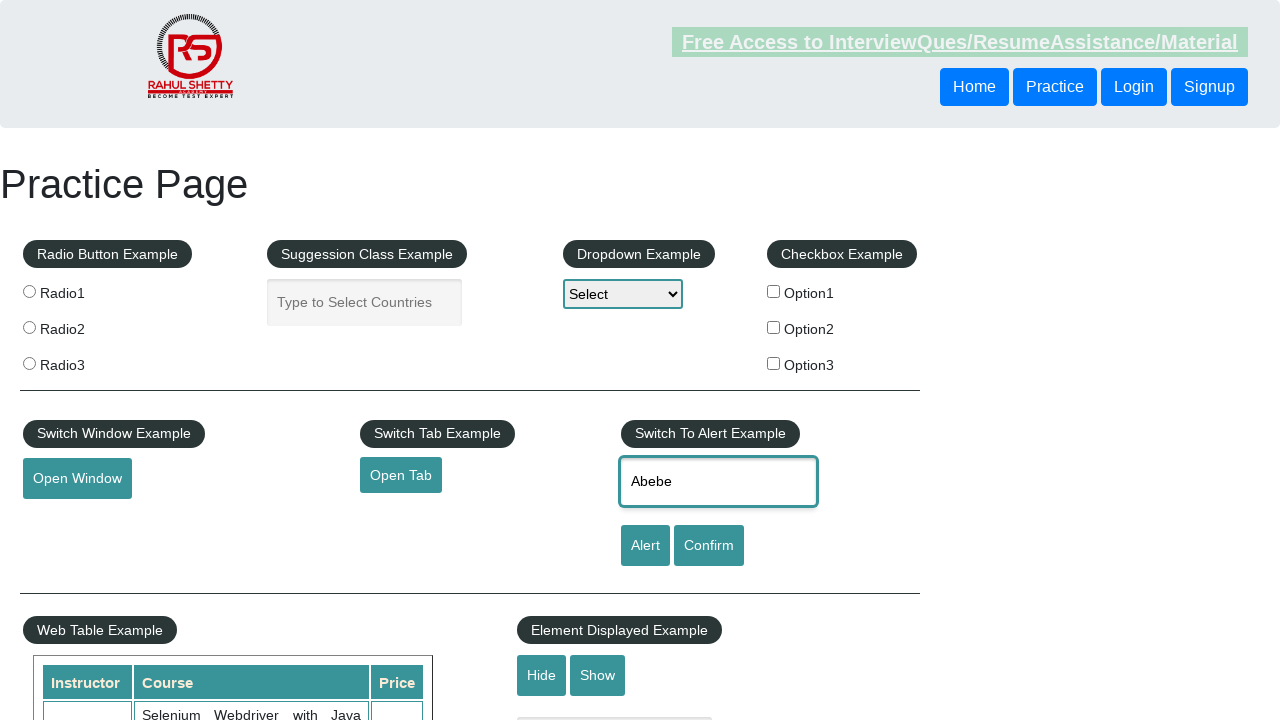

Clicked the Alert button at (645, 546) on xpath=//input[@id='alertbtn']
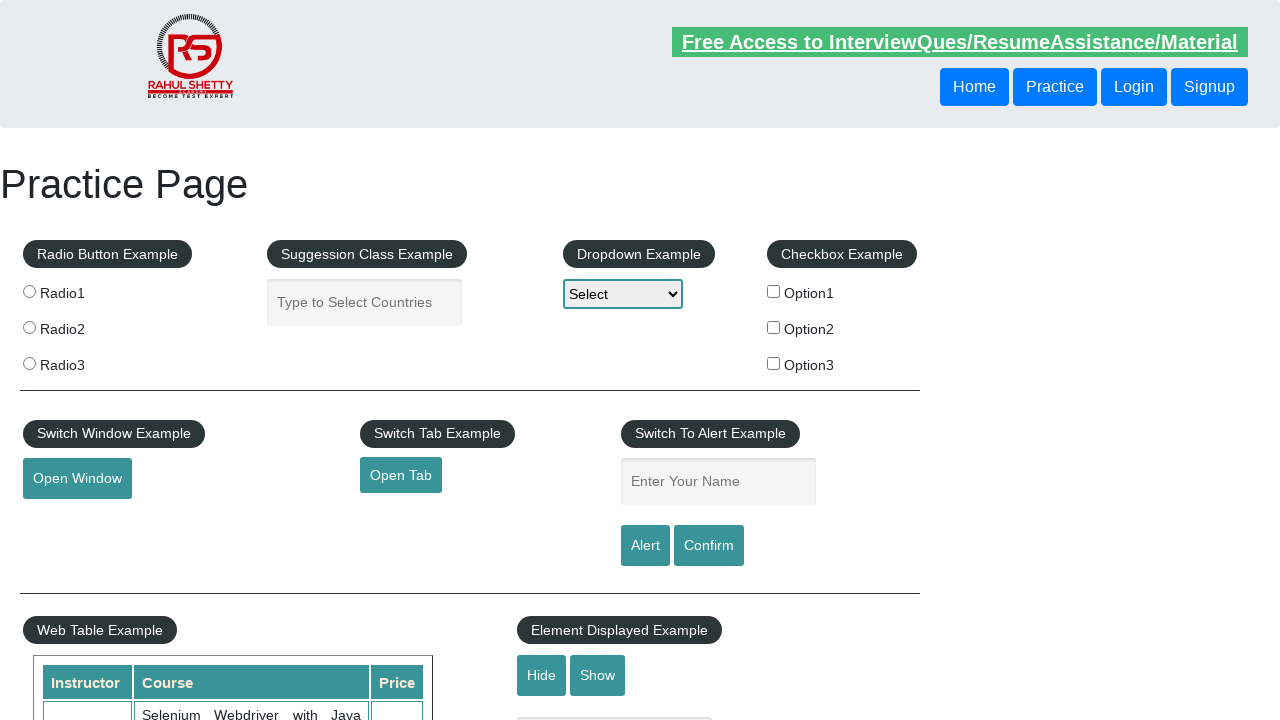

Set up dialog handler to accept JavaScript alert
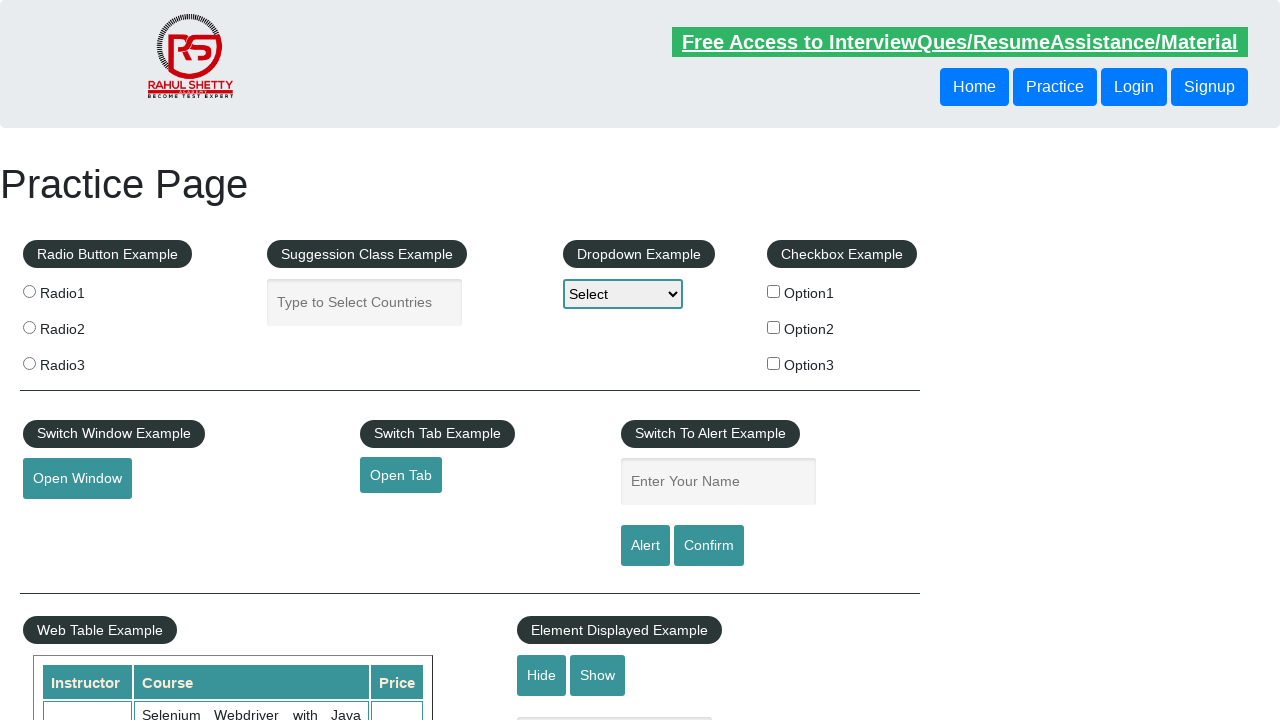

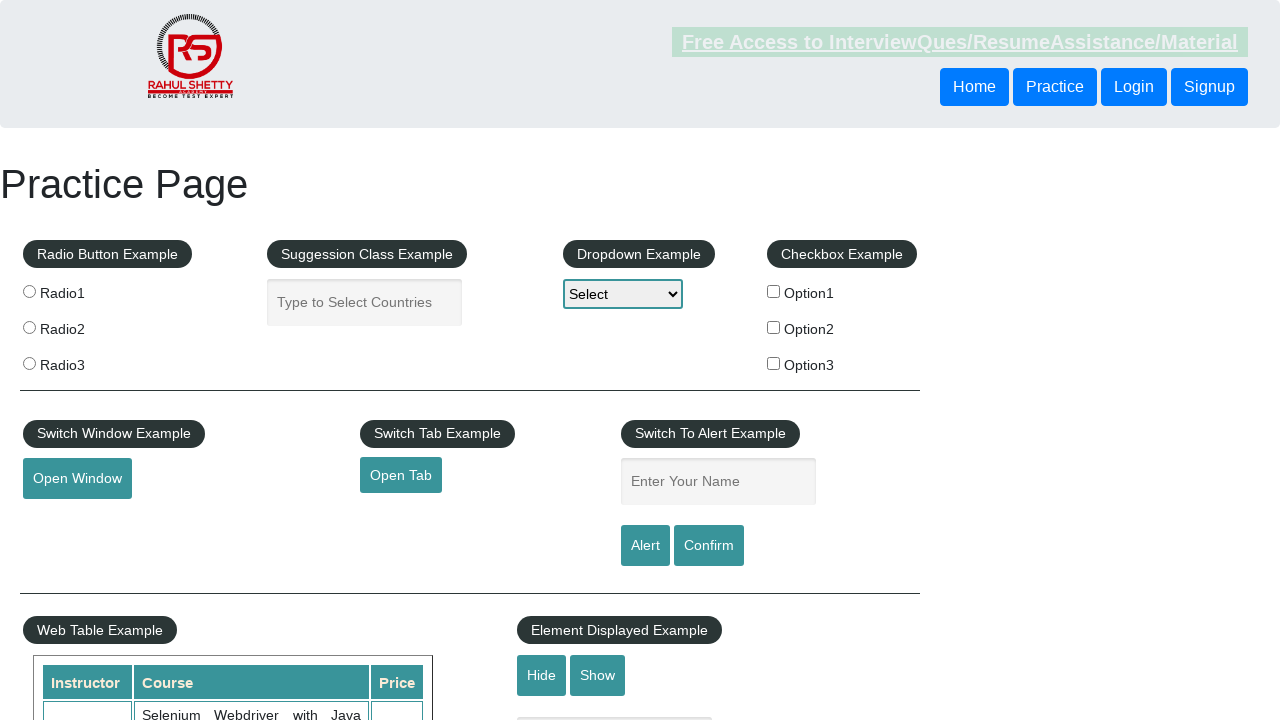